Tests JavaScript alert handling by clicking a button to trigger an alert, accepting it, and verifying the result message is displayed on the page

Starting URL: http://the-internet.herokuapp.com/javascript_alerts

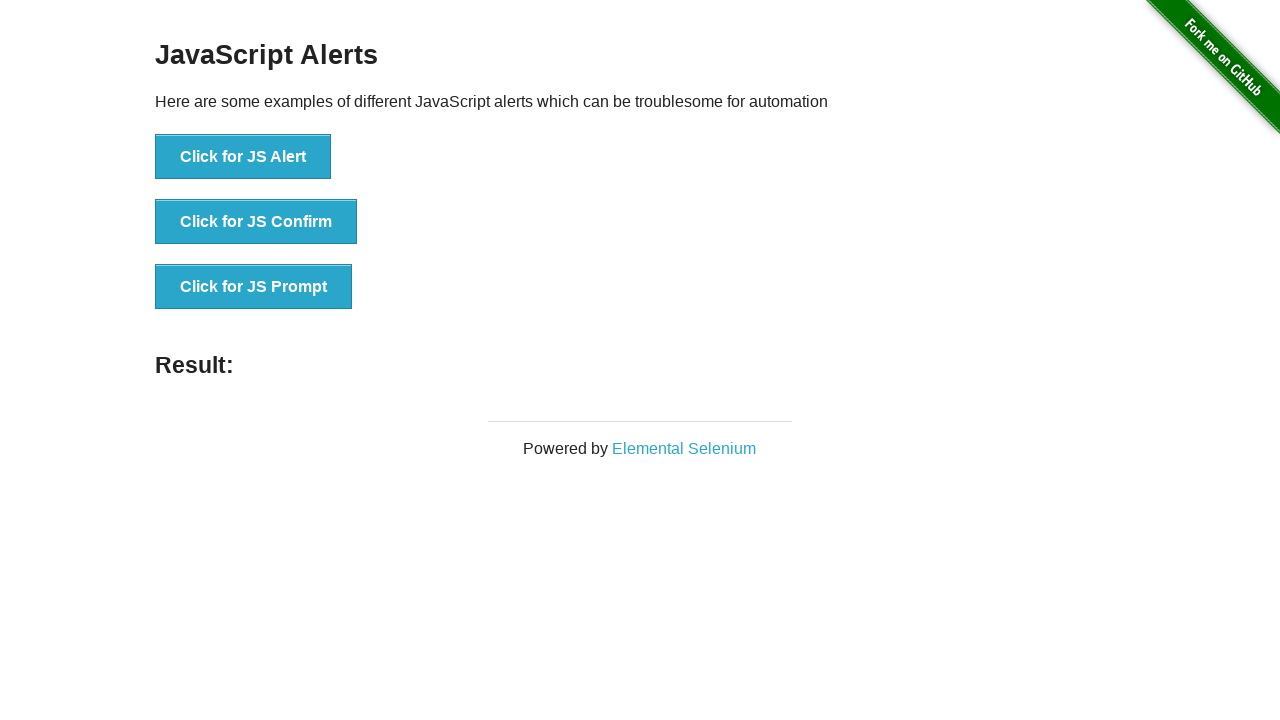

Set up dialog handler to automatically accept alerts
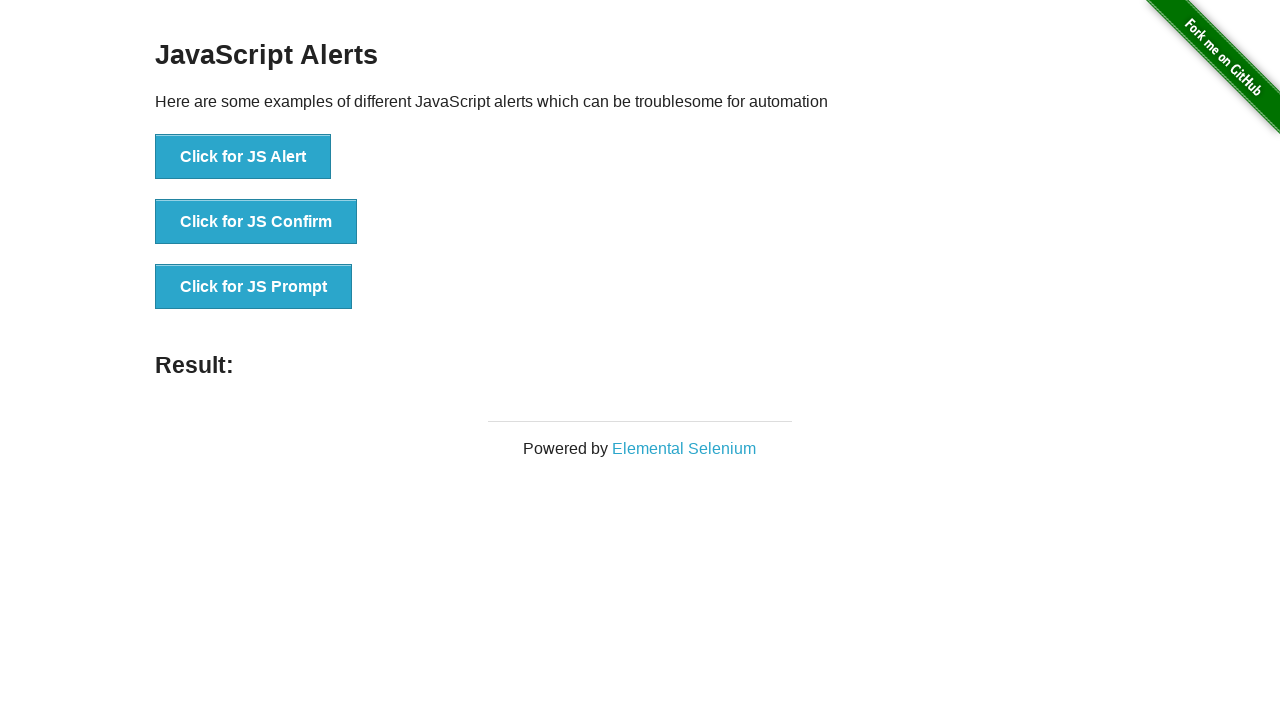

Clicked the first button to trigger JavaScript alert at (243, 157) on ul > li:nth-child(1) > button
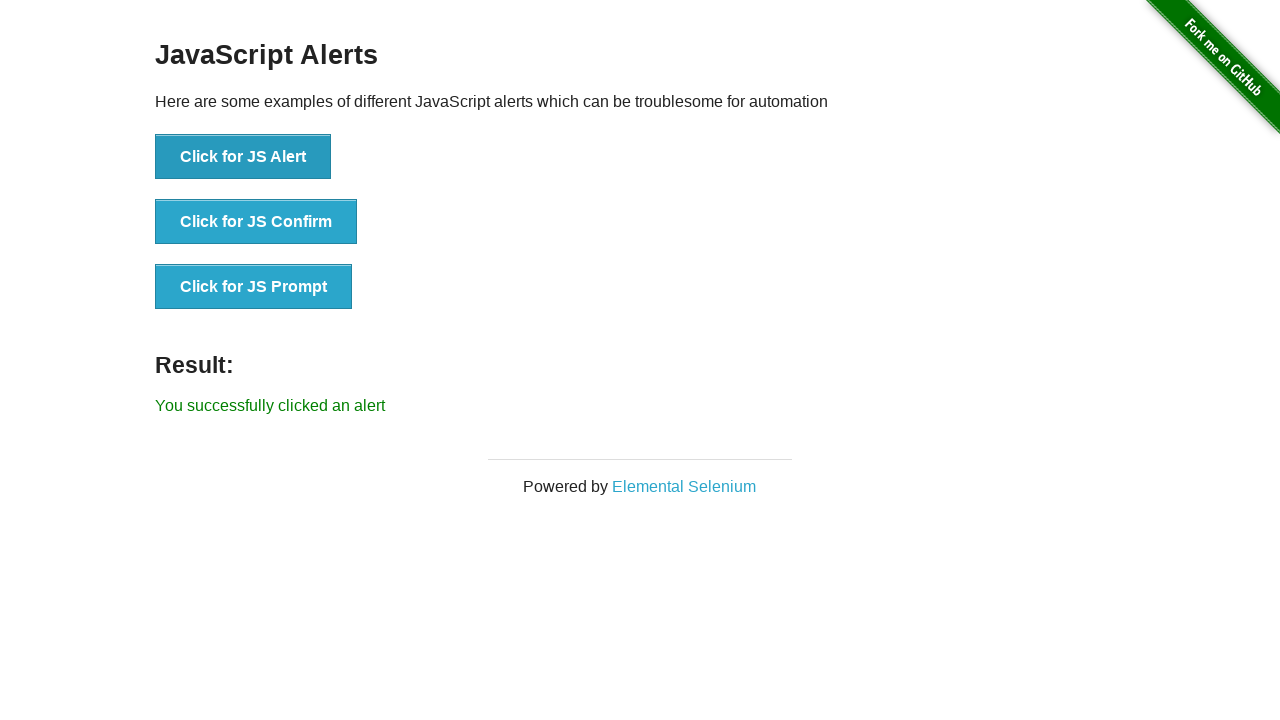

Result message element appeared on the page
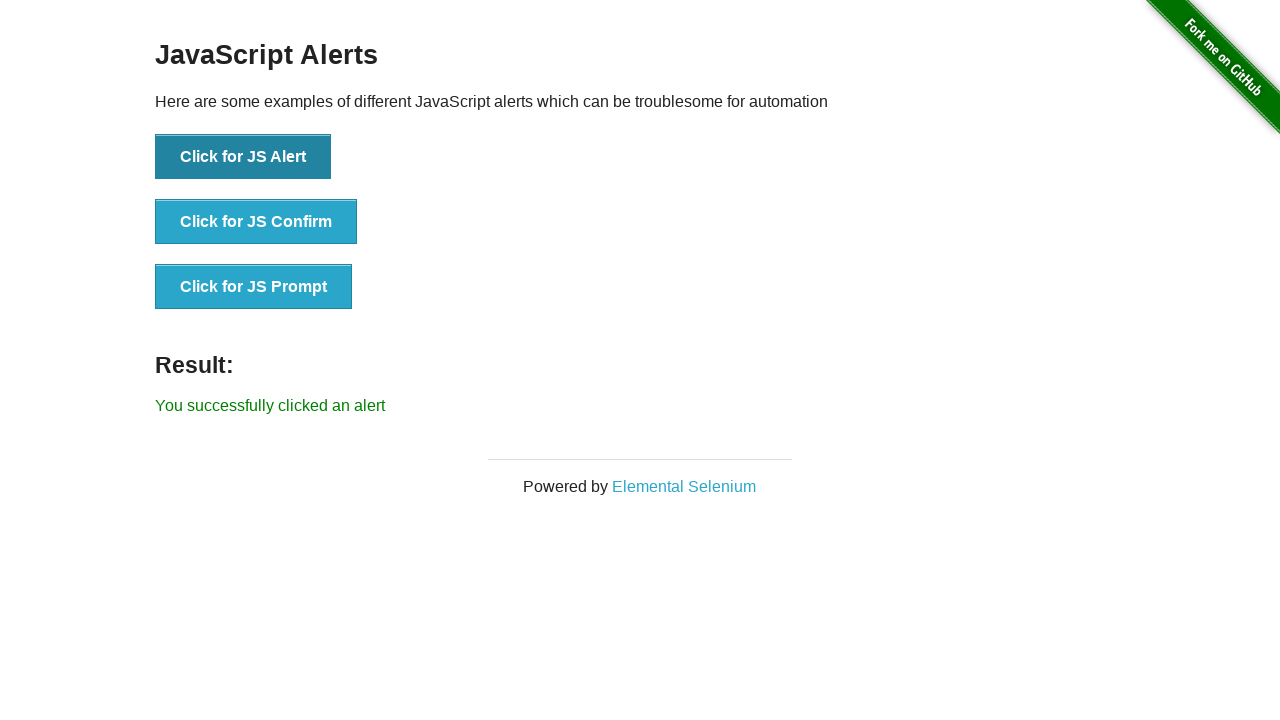

Retrieved result text content
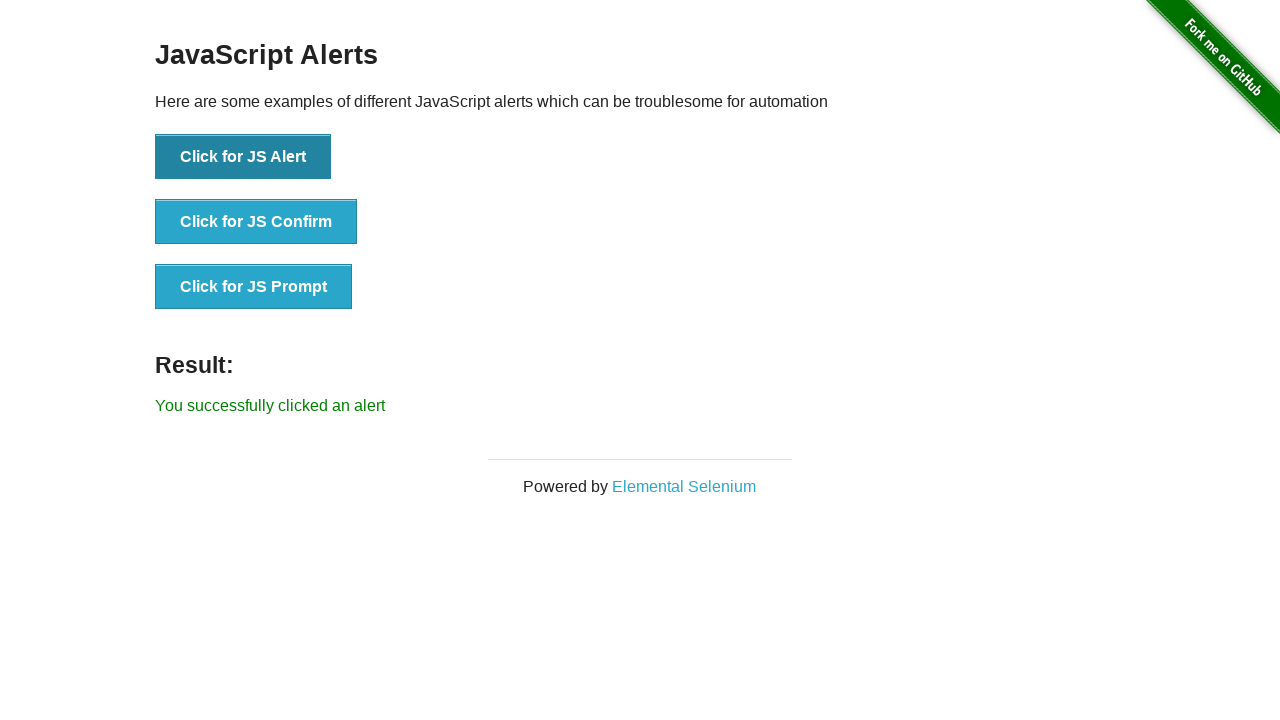

Verified result message displays 'You successfully clicked an alert'
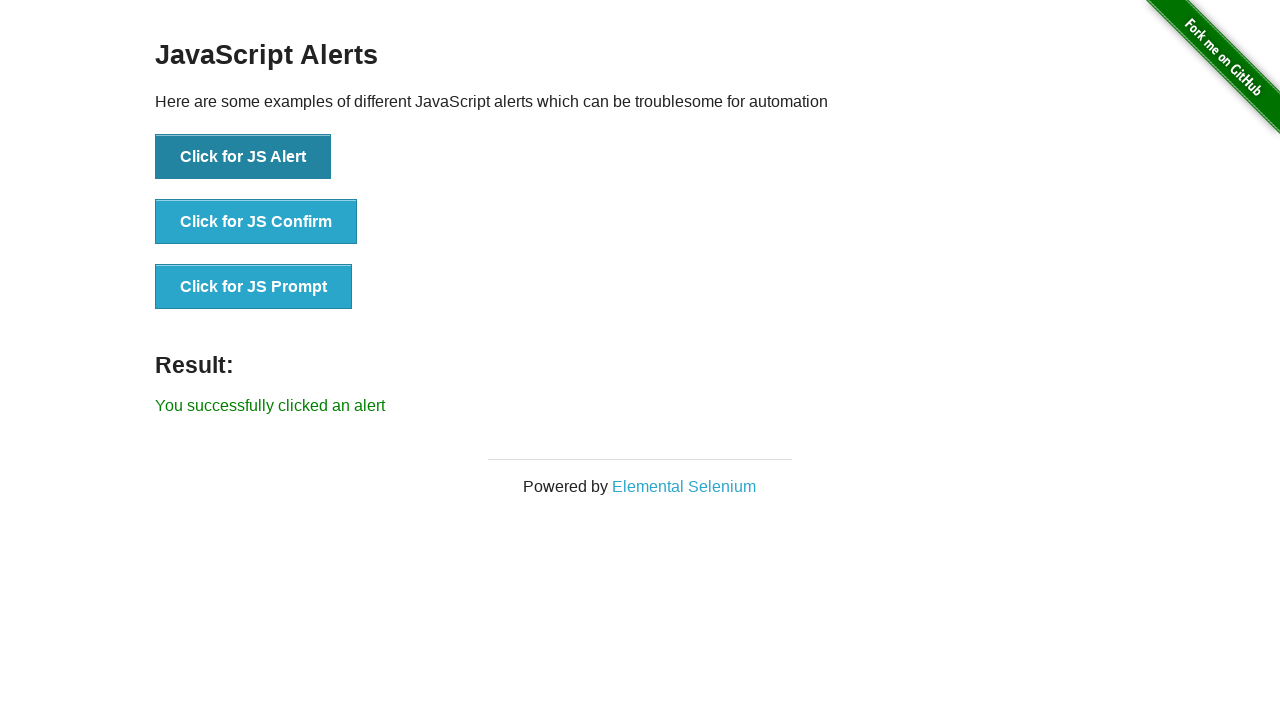

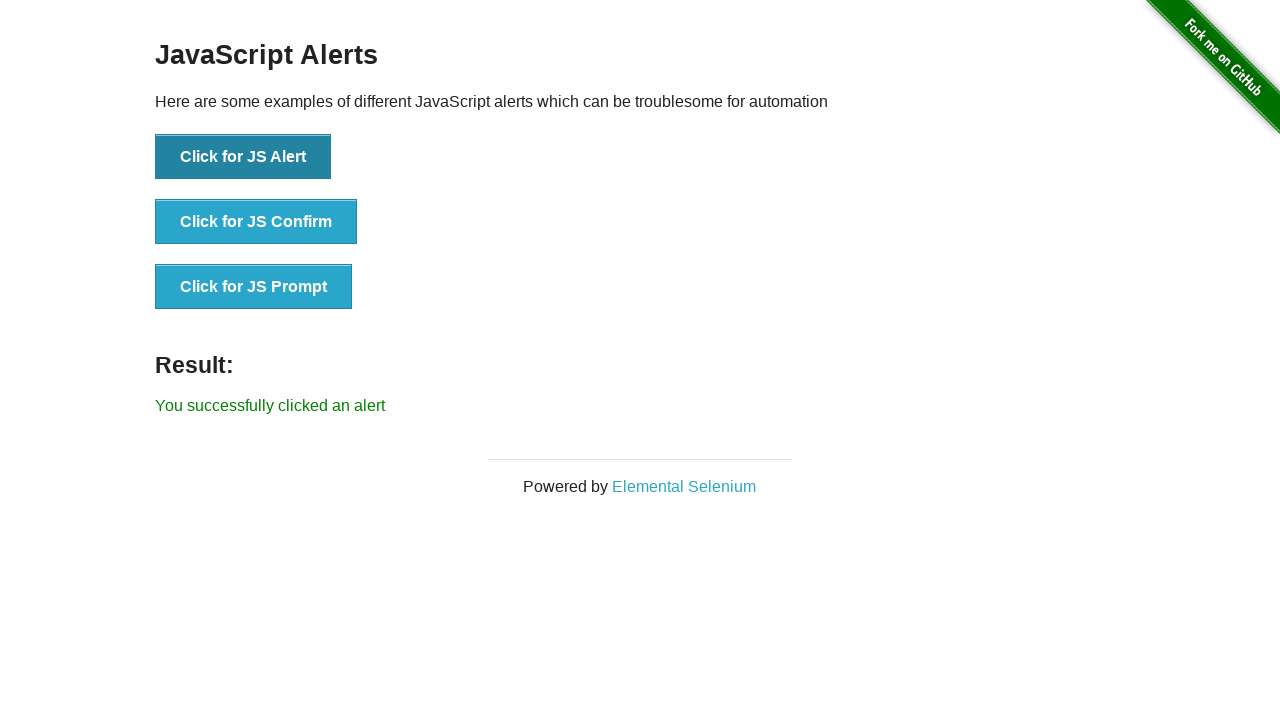